Tests drag and drop functionality by dragging an element from one position and dropping it to another using click and hold actions

Starting URL: https://jqueryui.com/droppable/

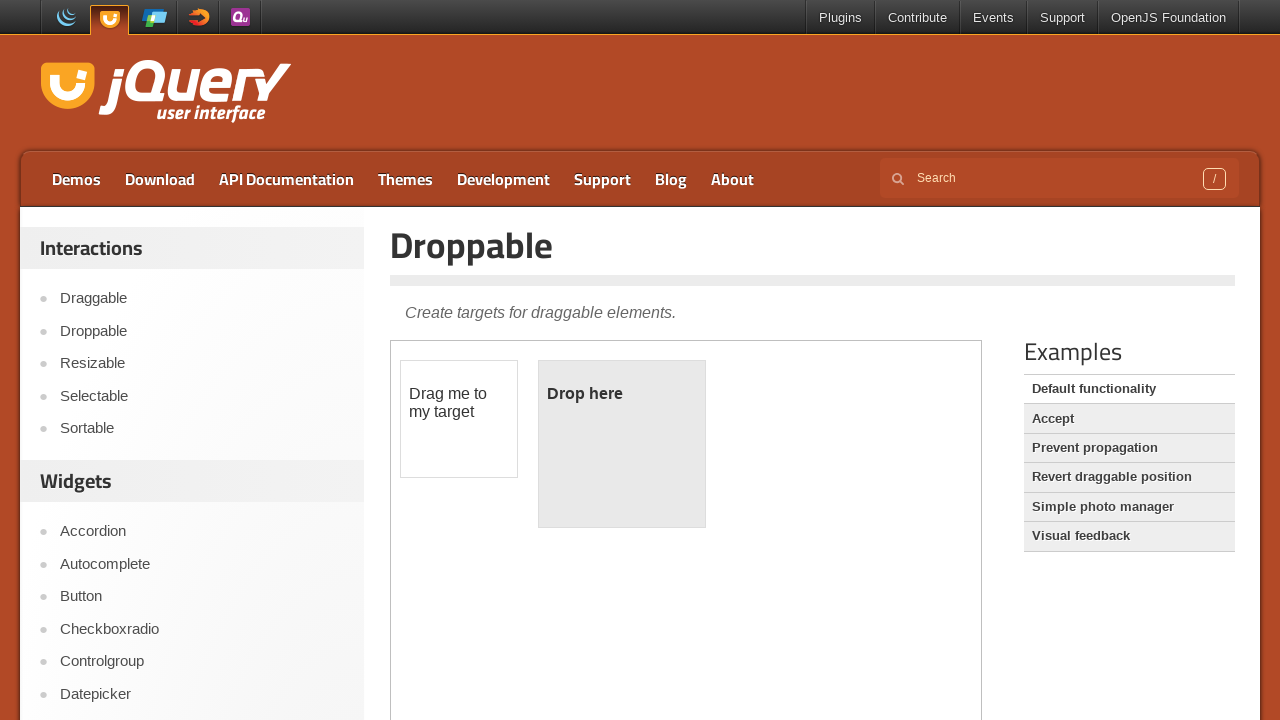

Located iframe containing drag and drop elements
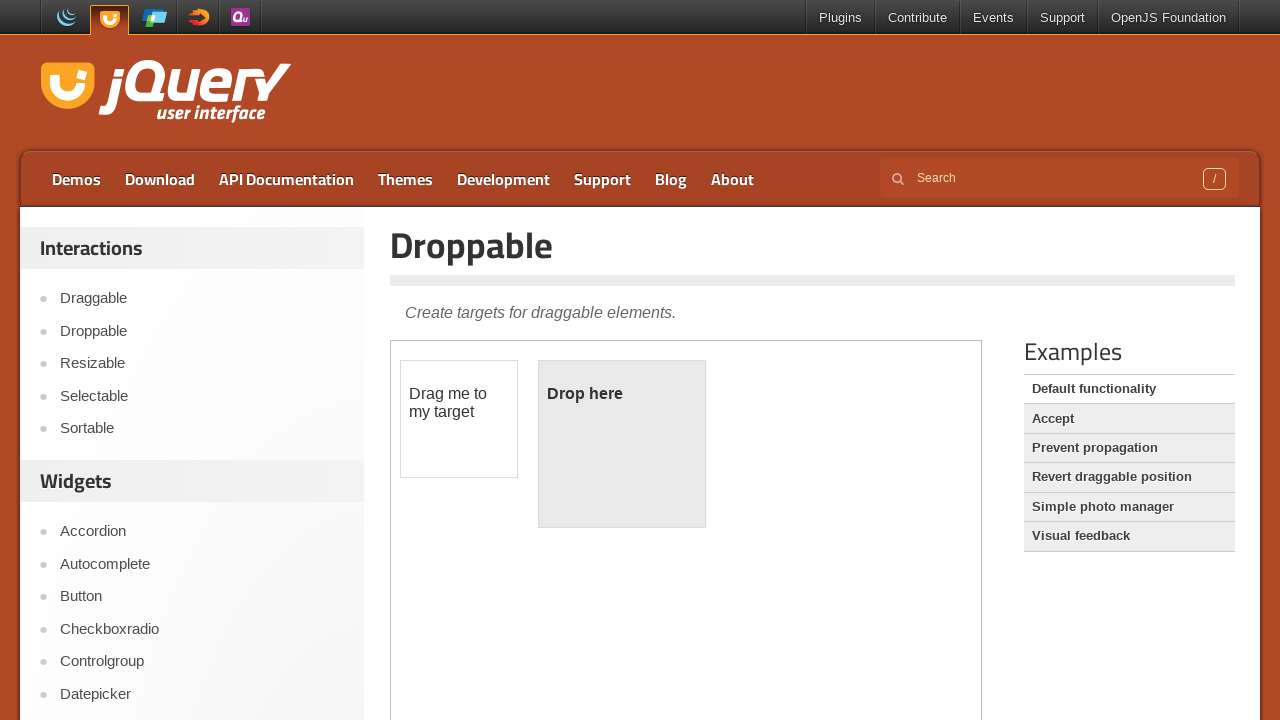

Located draggable element
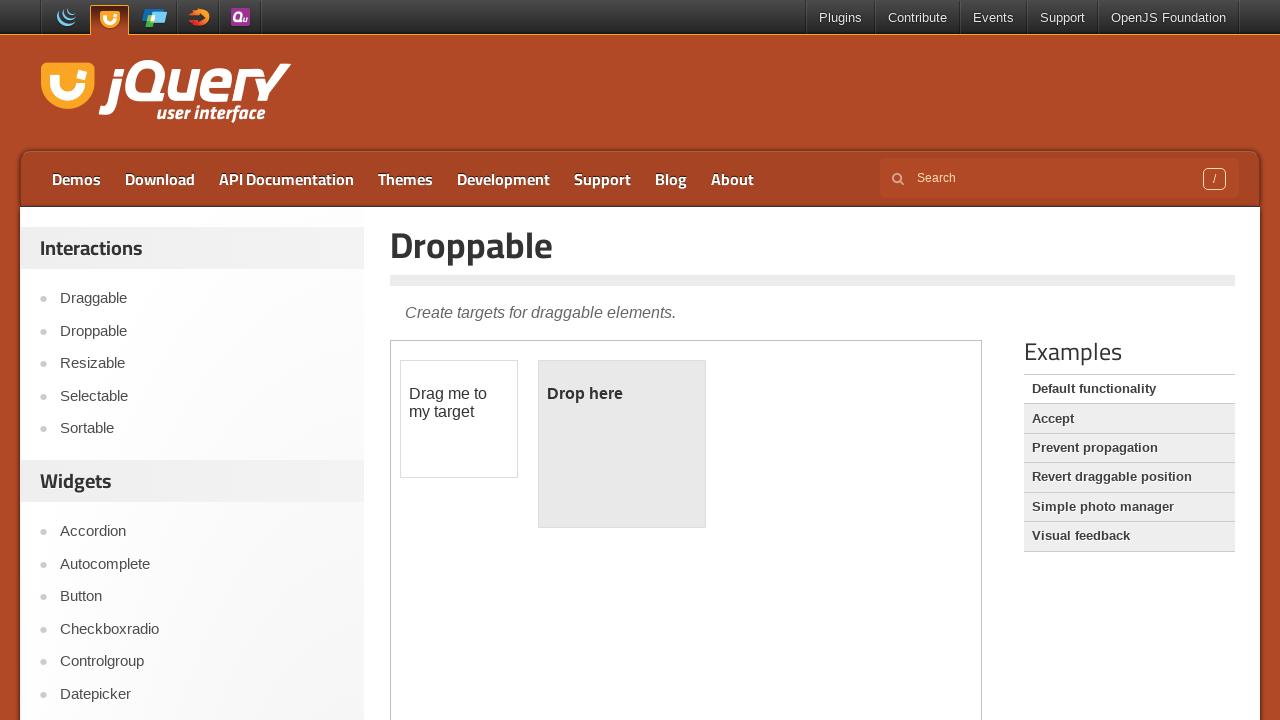

Located droppable element
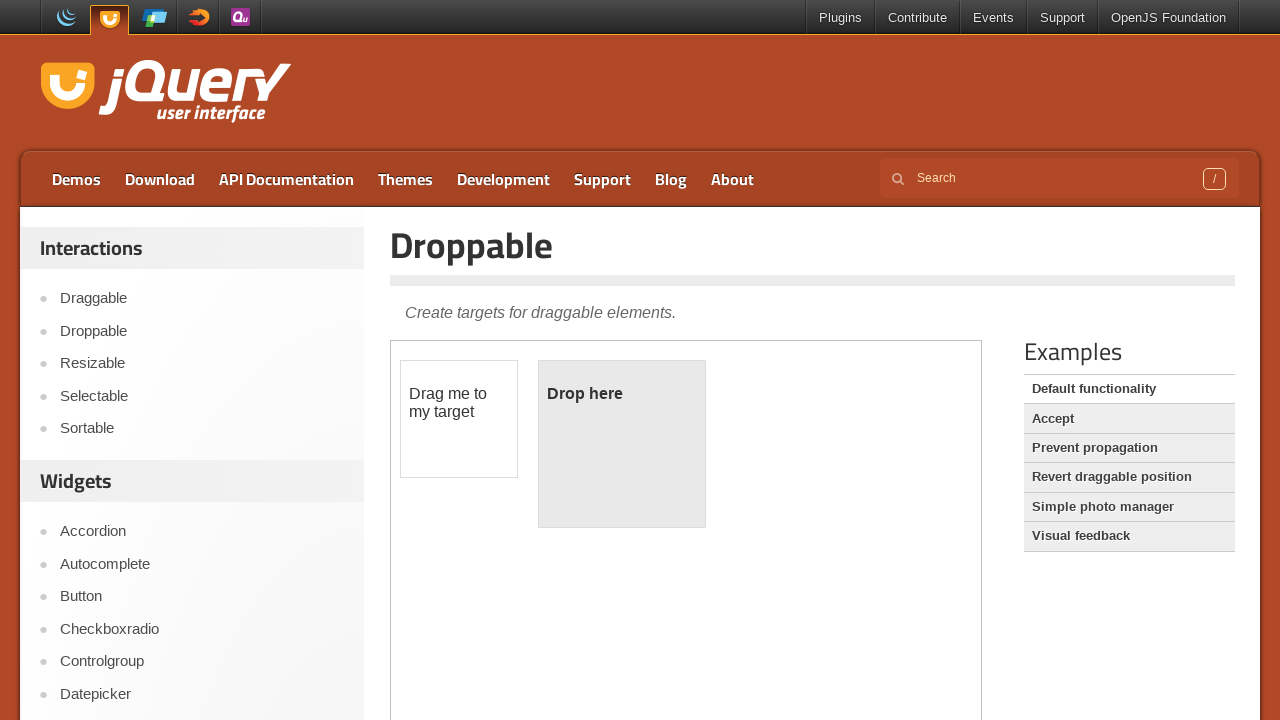

Dragged draggable element and dropped it on droppable element at (622, 444)
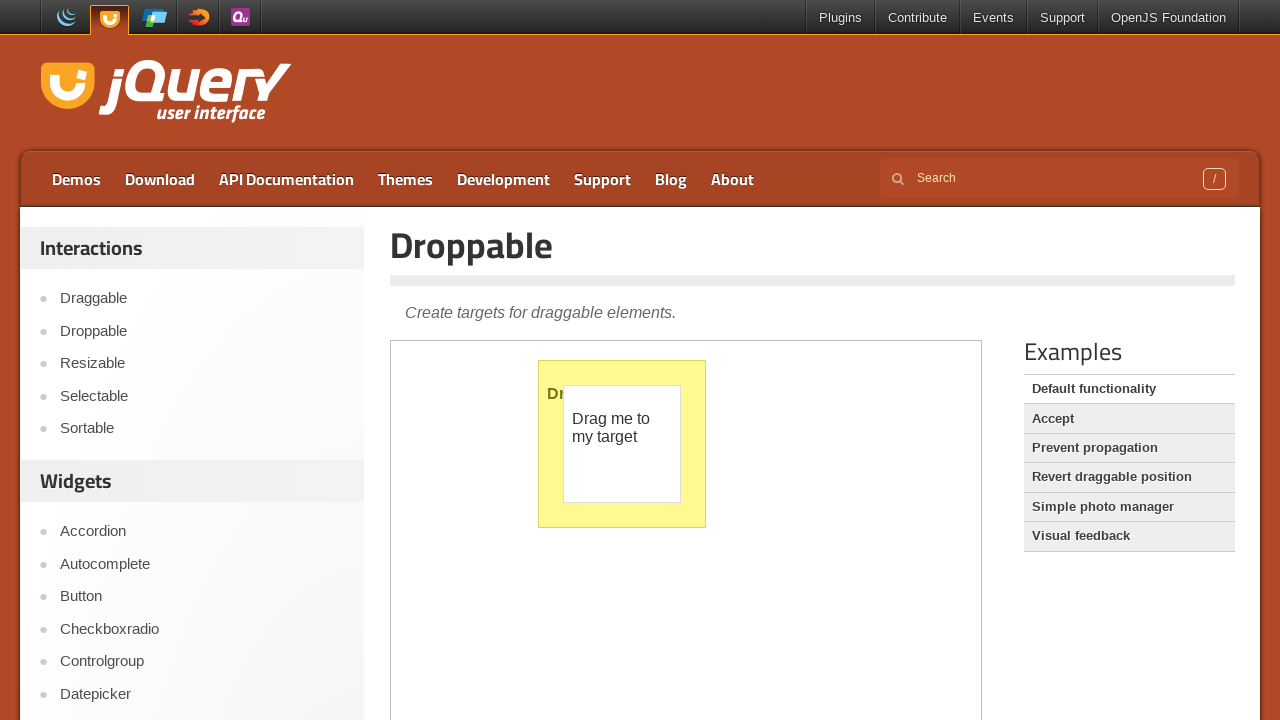

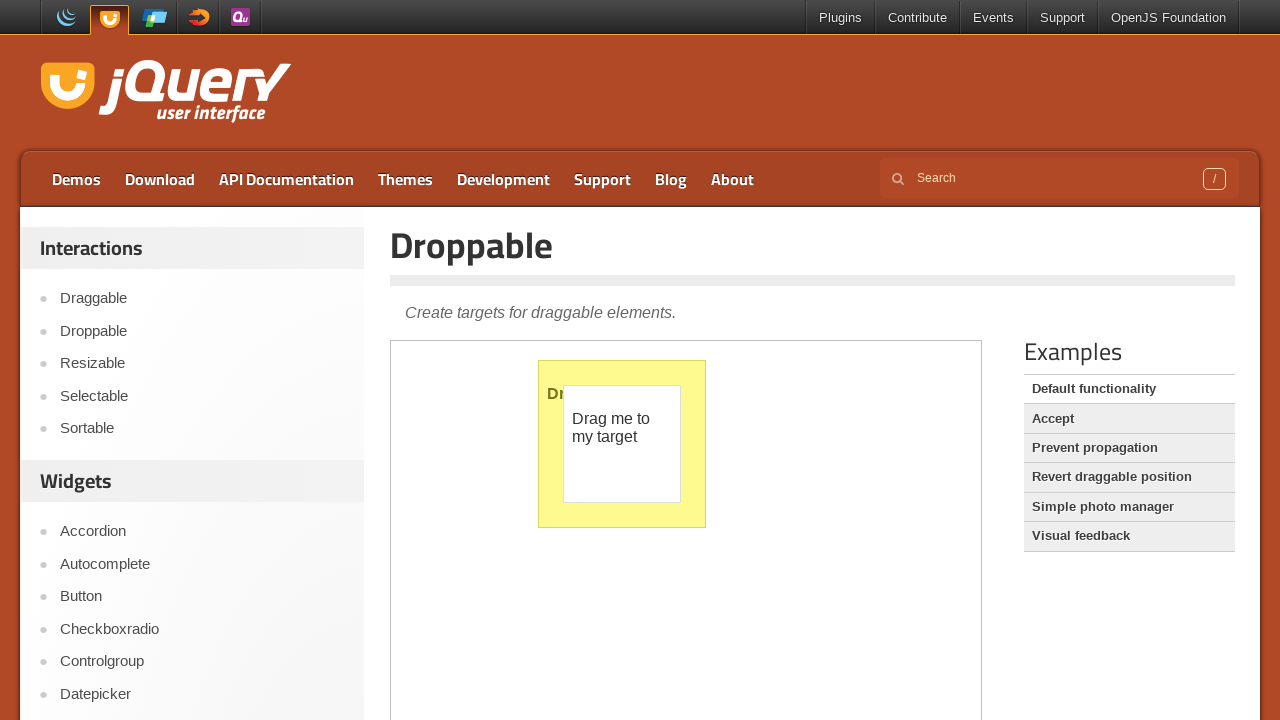